Waits for a button to become clickable, clicks it, and verifies the success message.

Starting URL: http://suninjuly.github.io/wait2.html

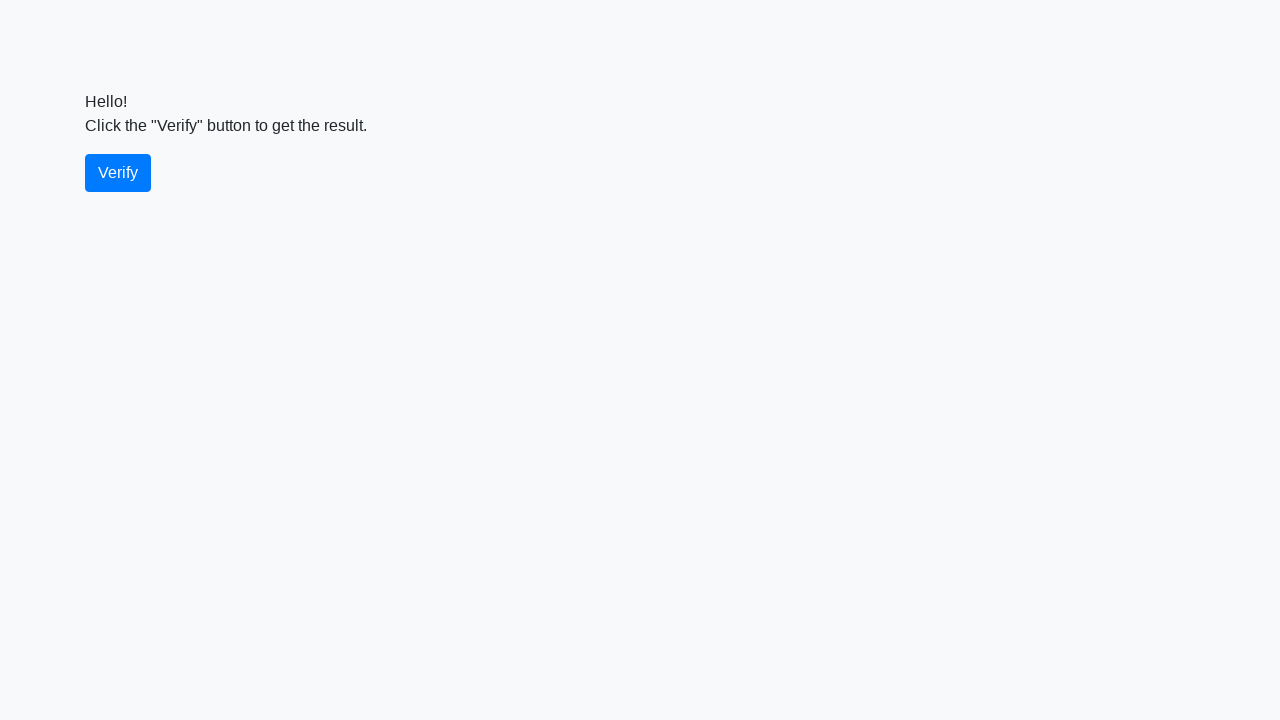

Waited for verify button to become visible
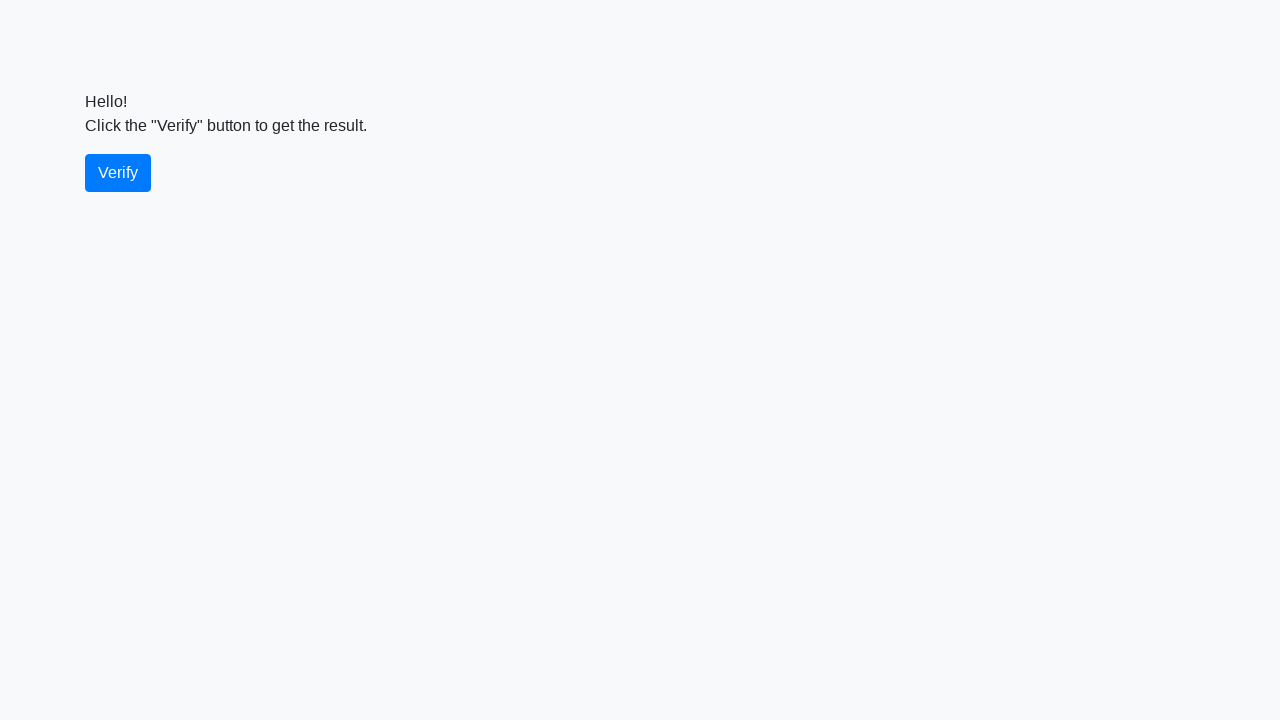

Clicked the verify button at (118, 173) on #verify
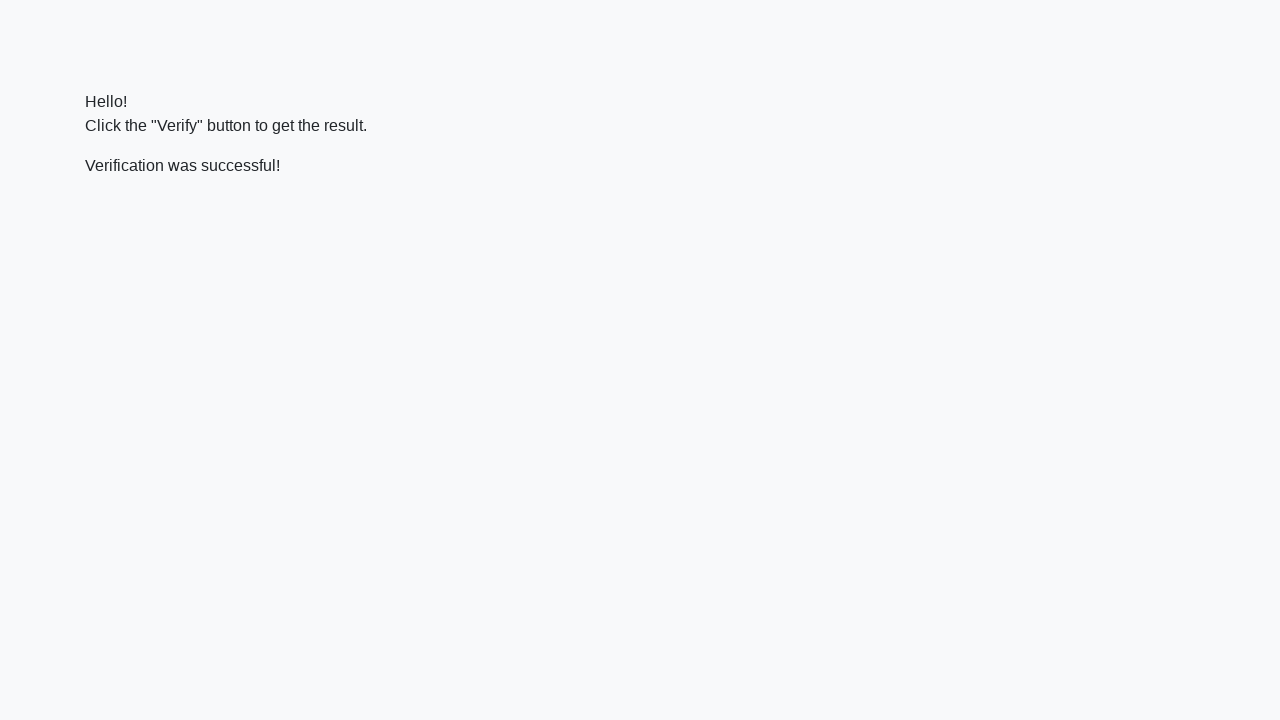

Success message appeared after clicking verify button
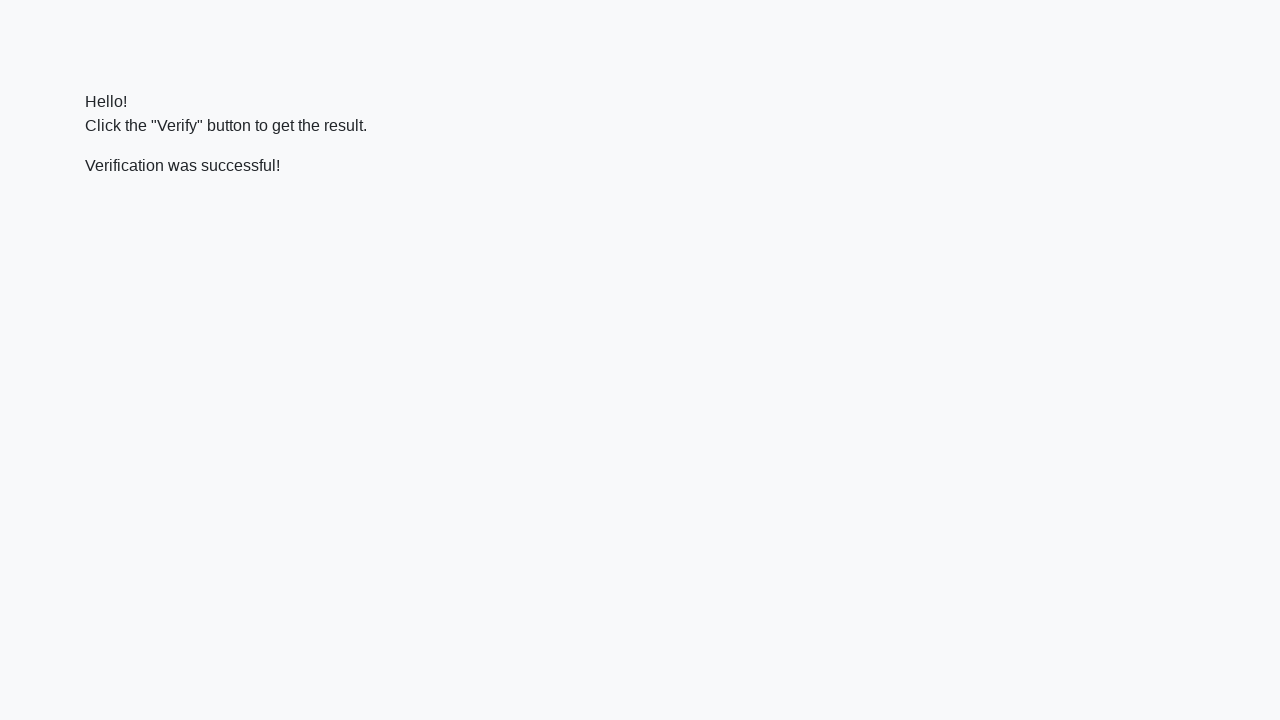

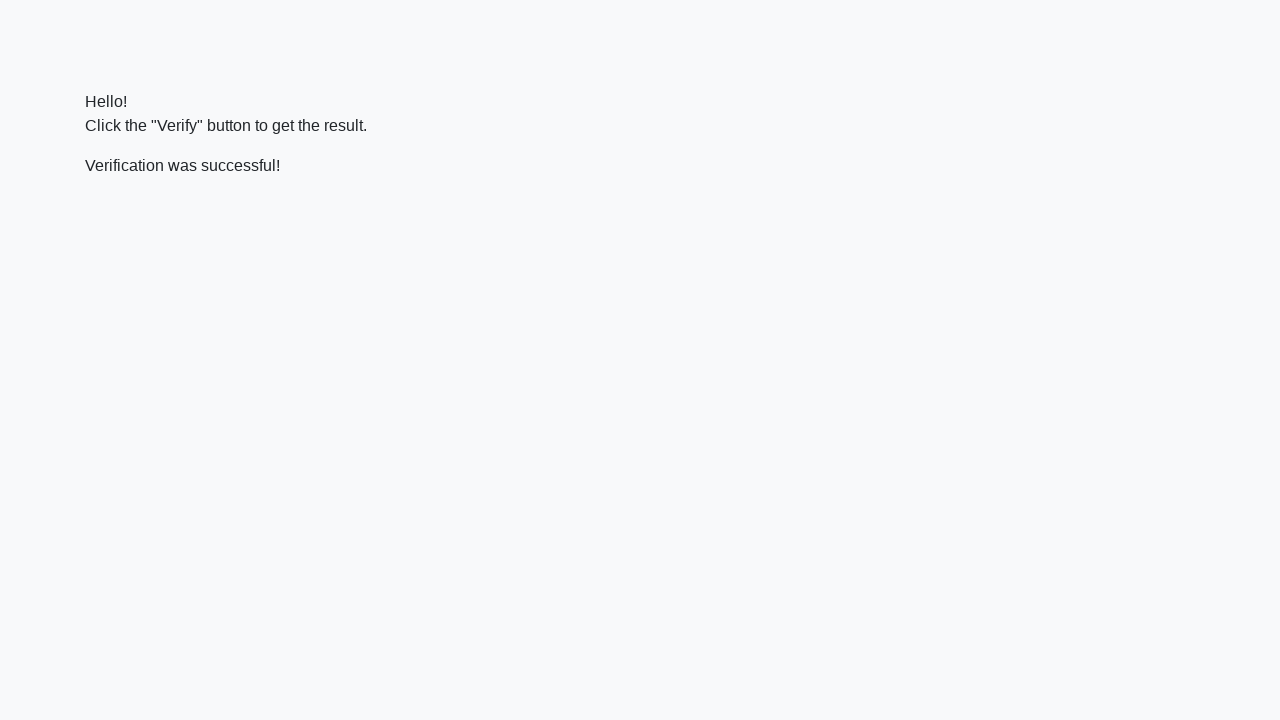